Tests dynamic element visibility by waiting for a button that appears after a delay and clicking it on the DemoQA dynamic properties page.

Starting URL: https://demoqa.com/dynamic-properties

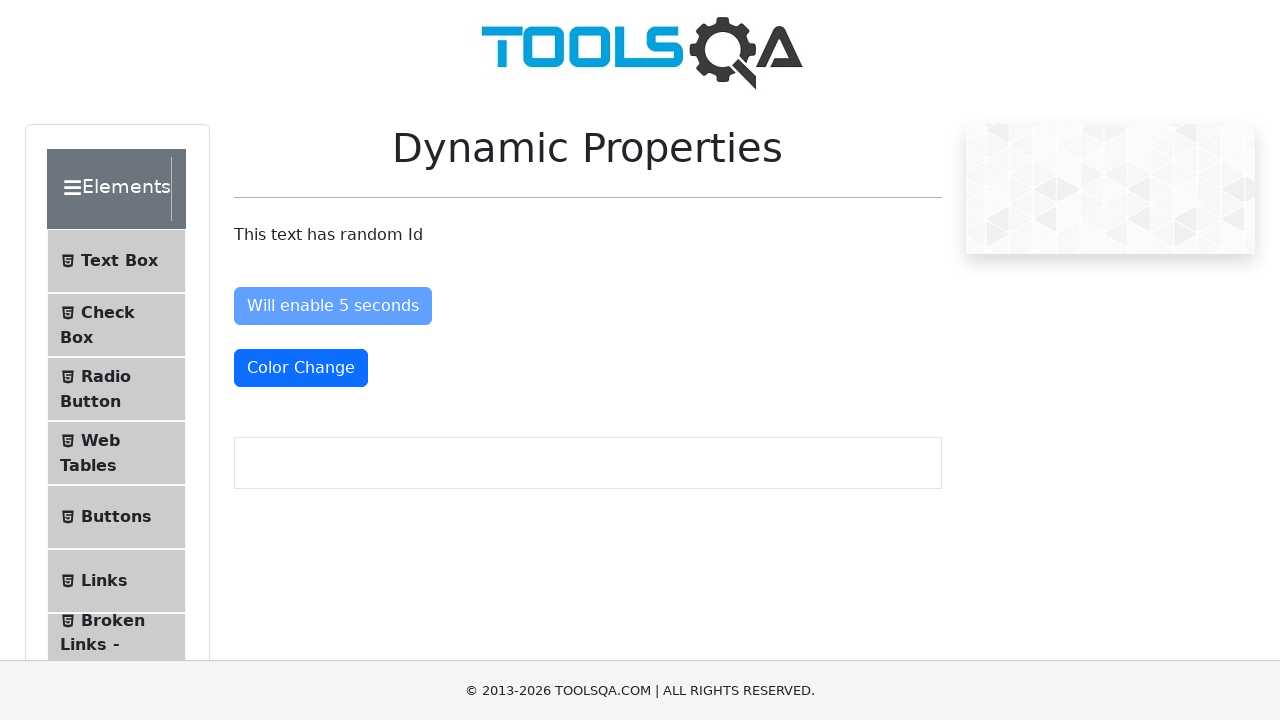

Waited for button with id 'visibleAfter' to become visible (implicit wait up to 10 seconds)
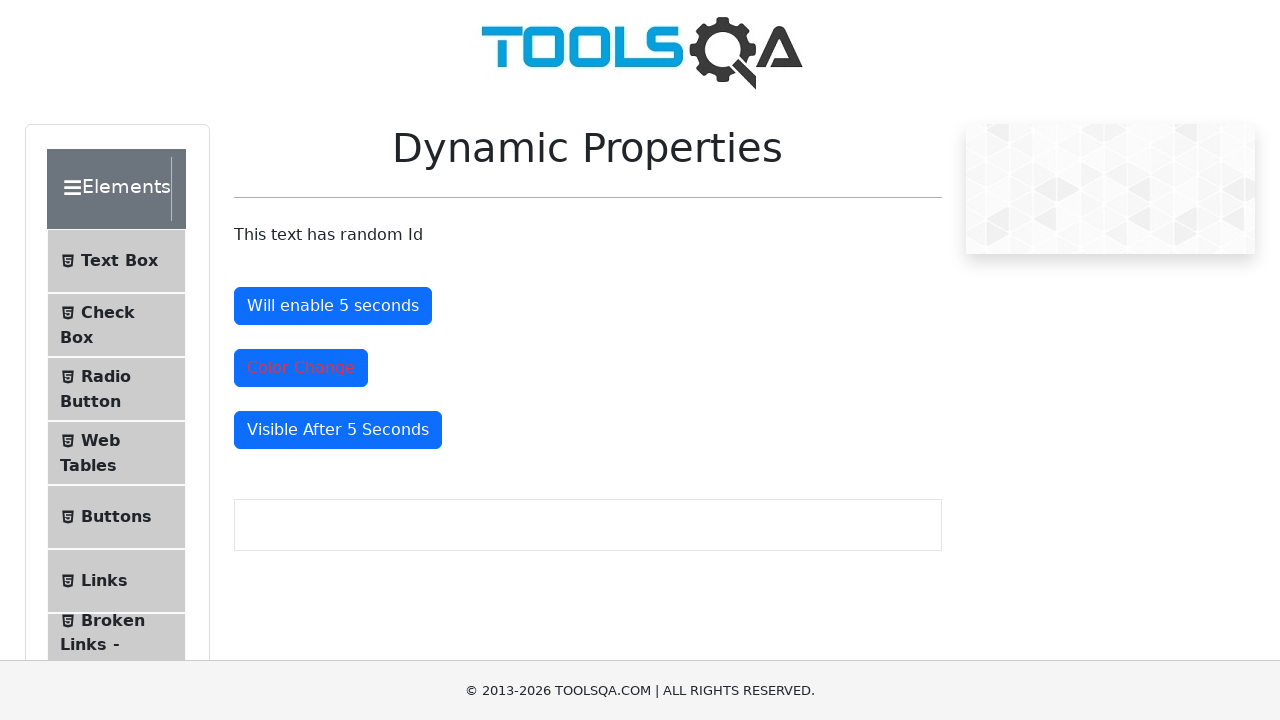

Clicked the dynamically visible button at (338, 430) on xpath=//button[@id='visibleAfter']
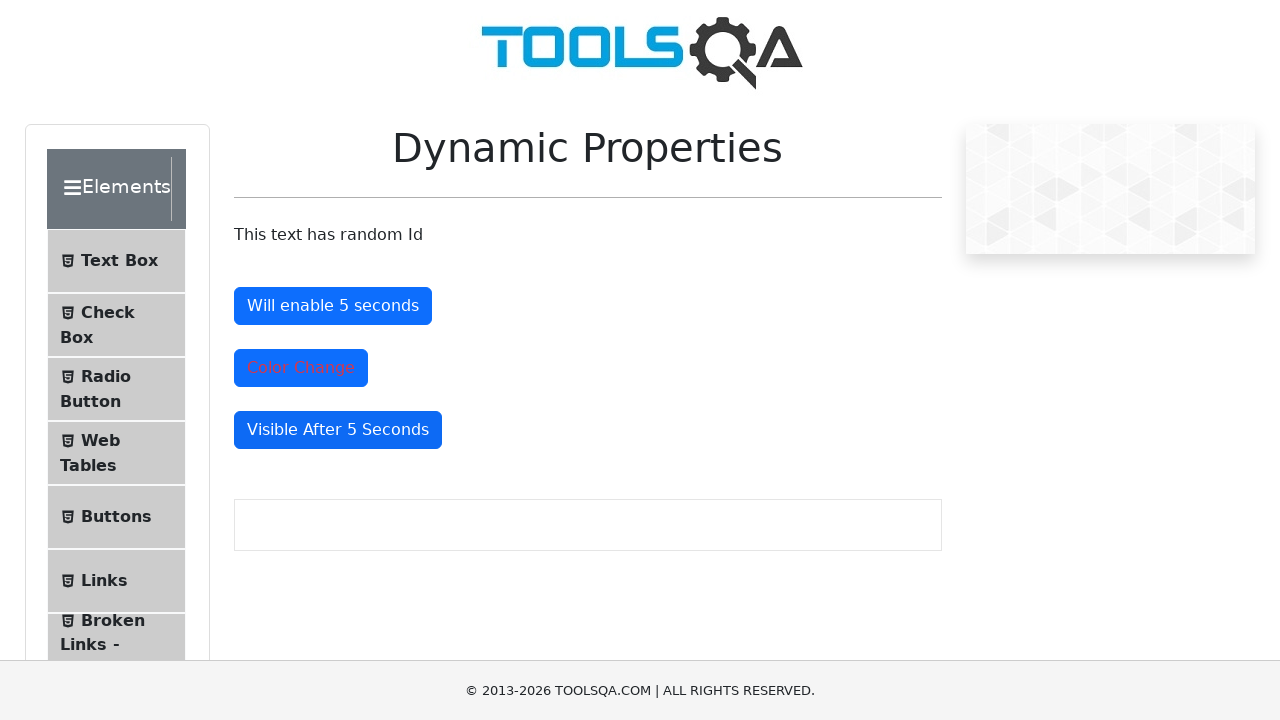

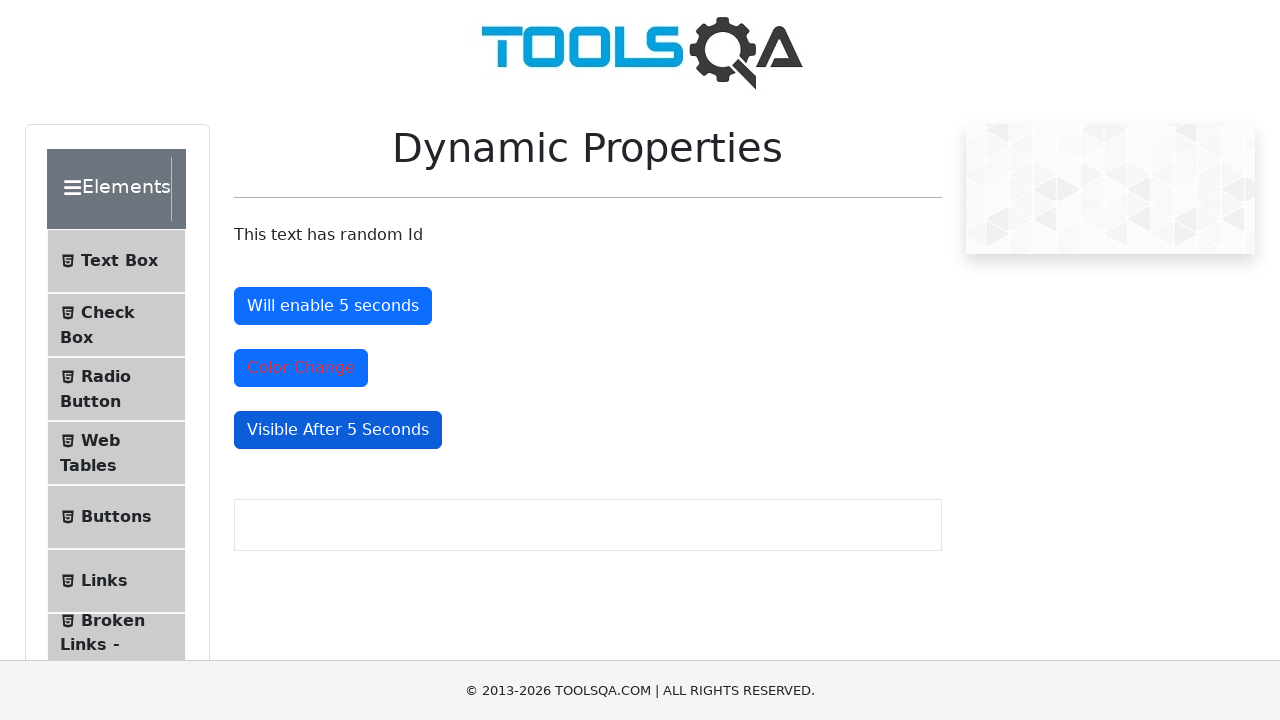